Tests navigation to a Selenium practice website and clicks on the "Web form" link to navigate to a web form page

Starting URL: https://bonigarcia.dev/selenium-webdriver-java/

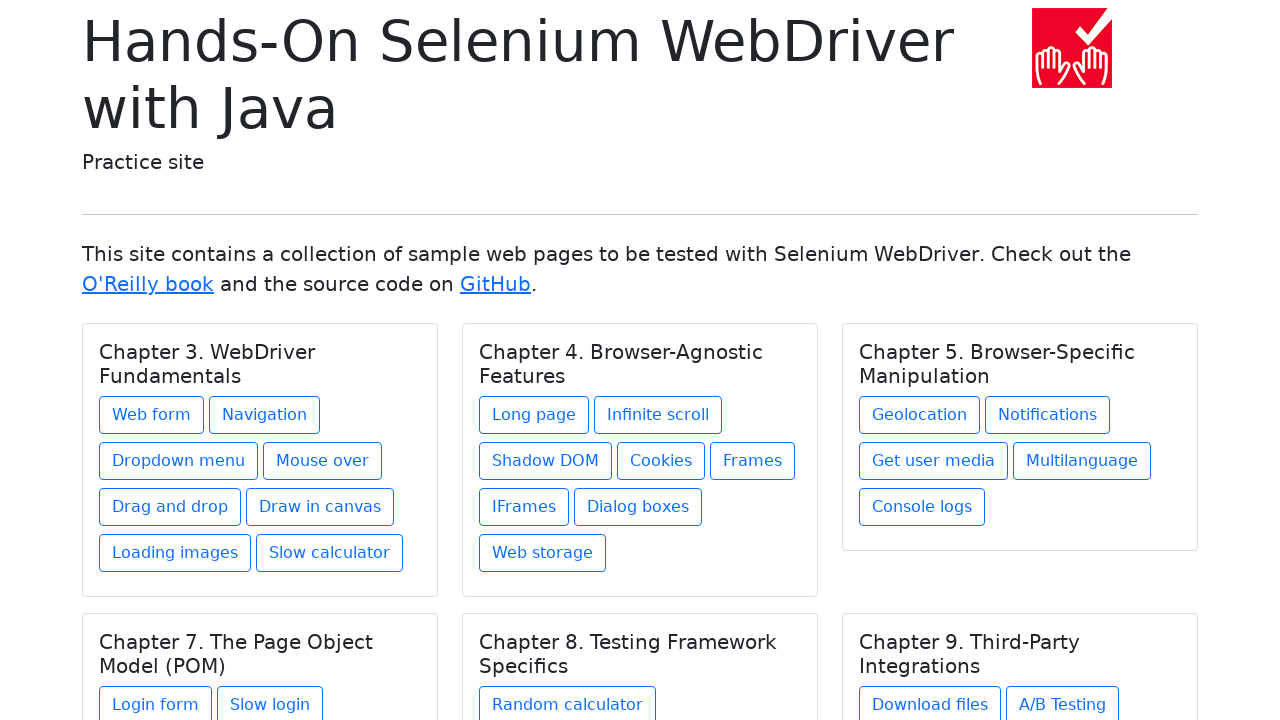

Verified page title is 'Hands-On Selenium WebDriver with Java'
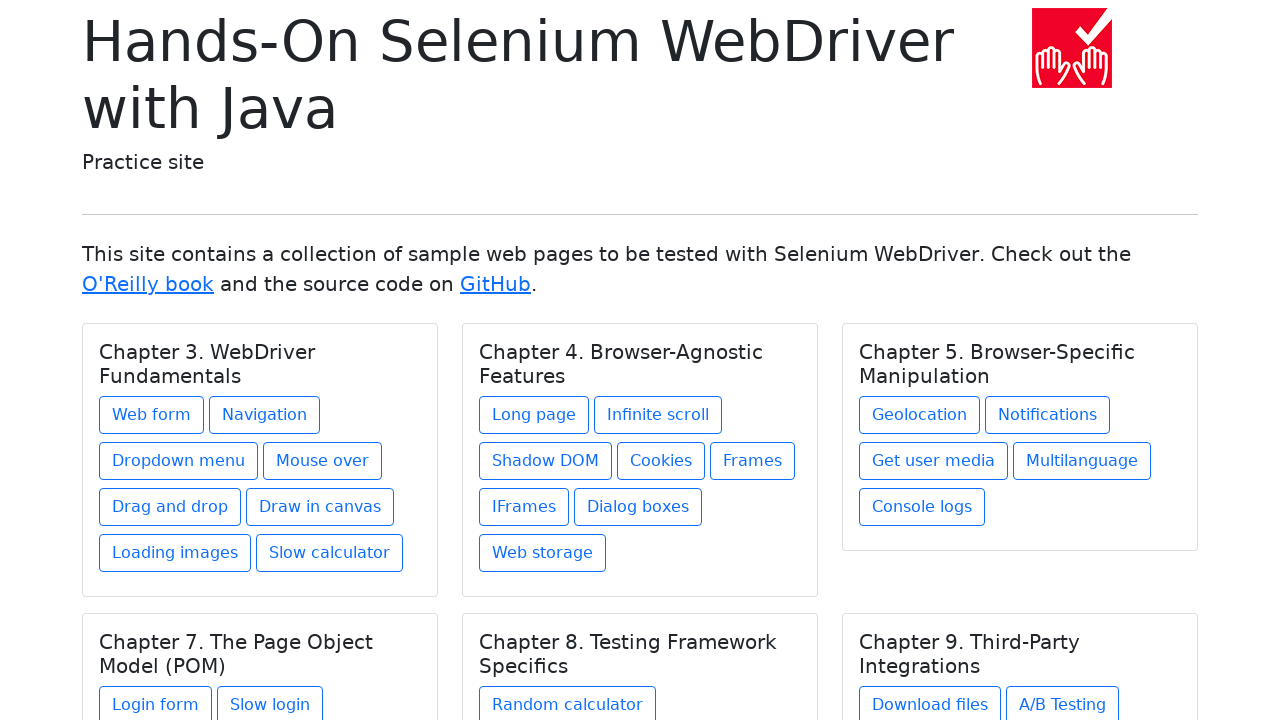

Clicked on the 'Web form' link to navigate to web form page at (152, 415) on text=Web form
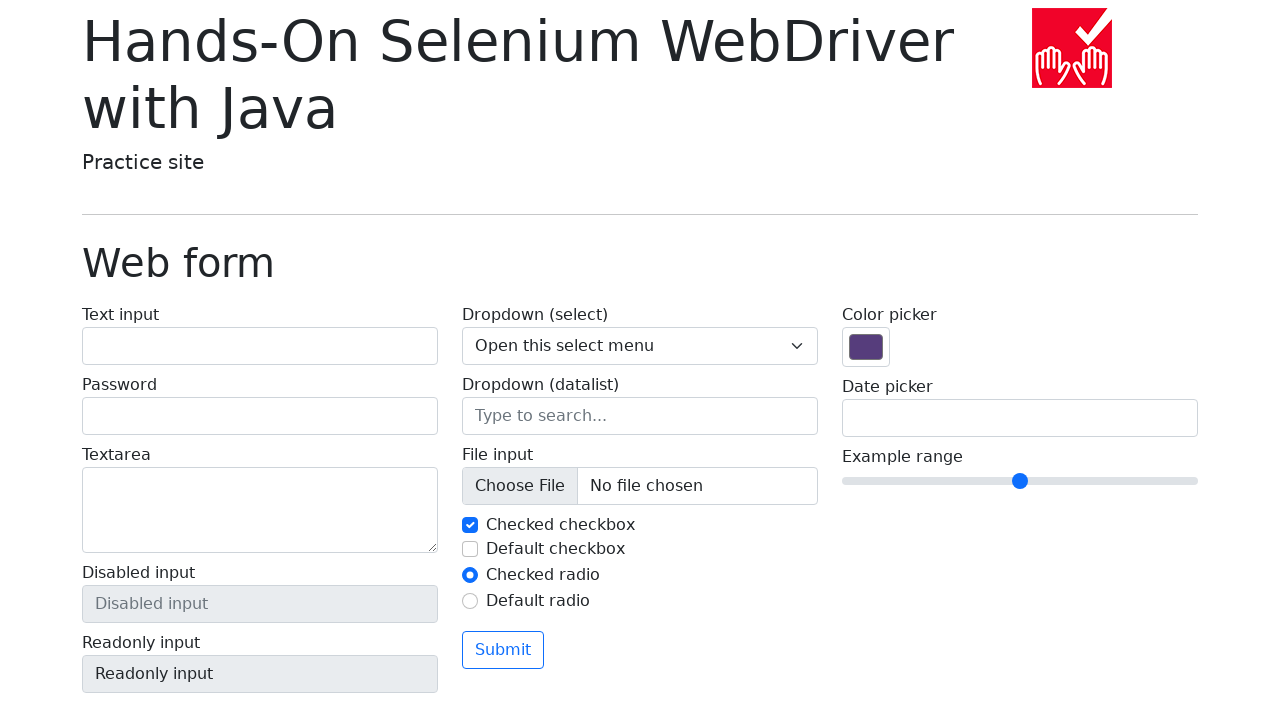

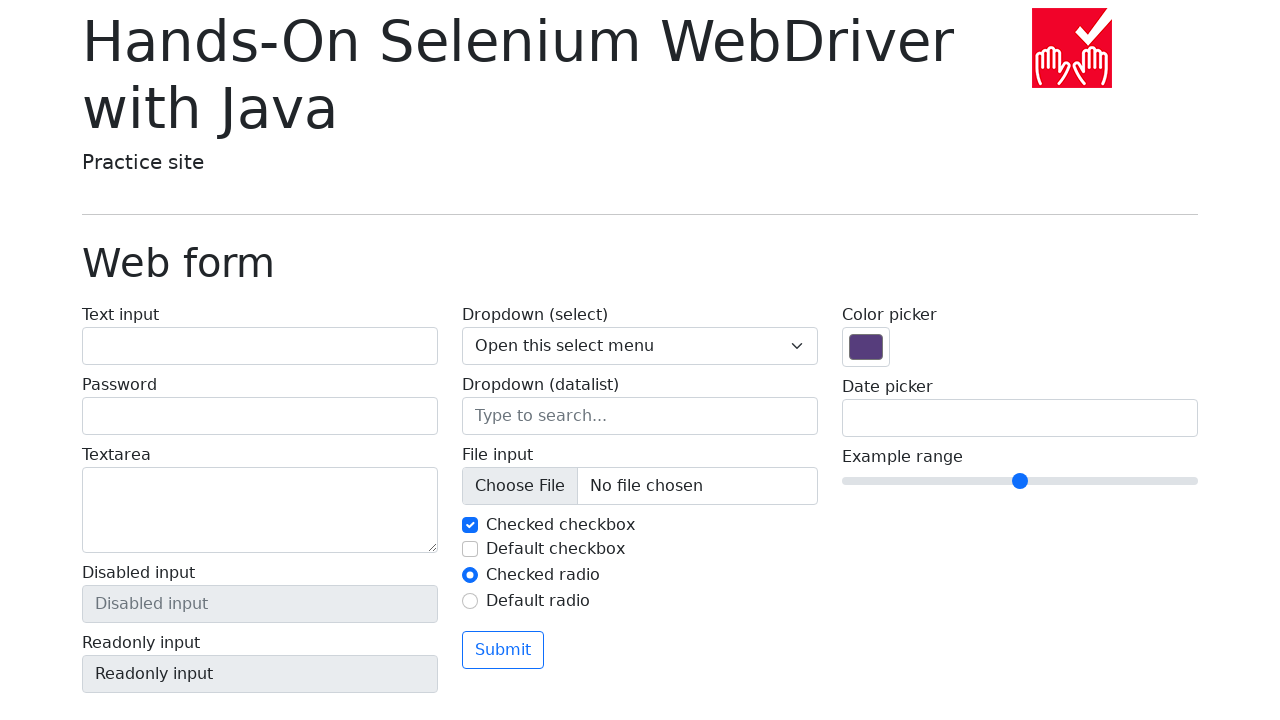